Navigates to Brazil's Ministry of Health COVID-19 dashboard and clicks on an action button (likely a download or export button)

Starting URL: https://covid.saude.gov.br/

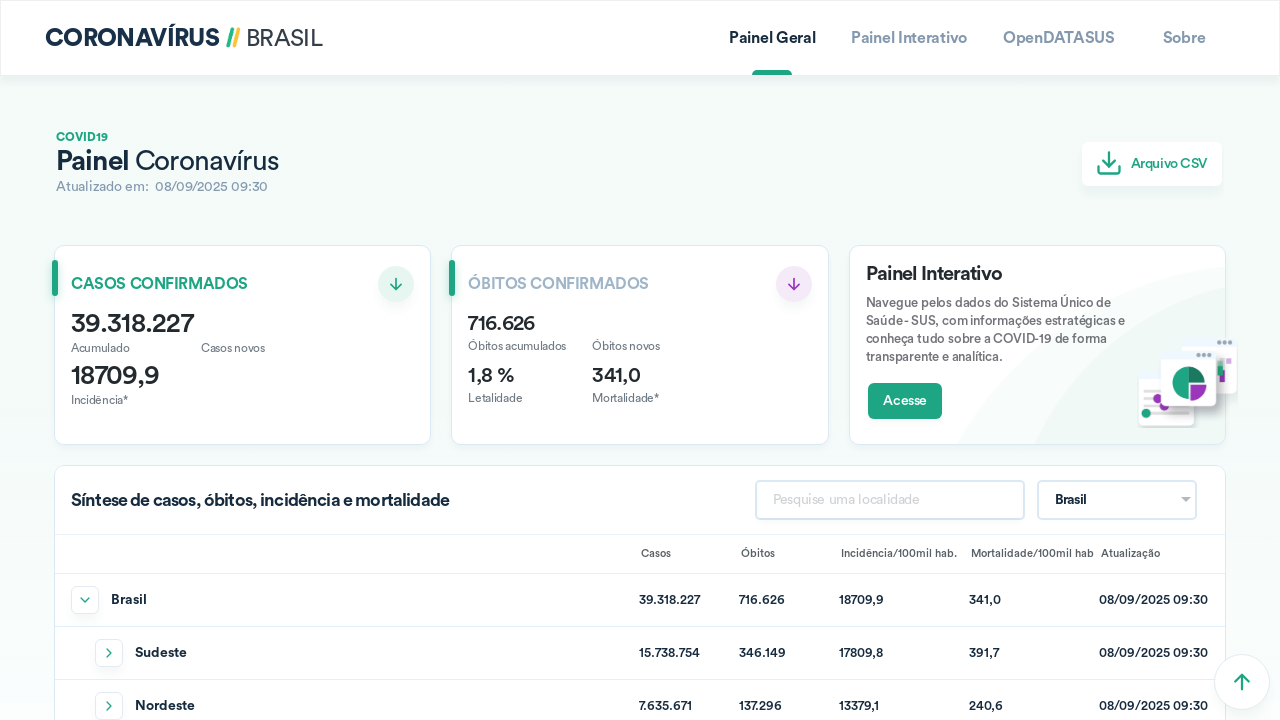

Waited for Brazil's Ministry of Health COVID-19 dashboard to fully load (networkidle)
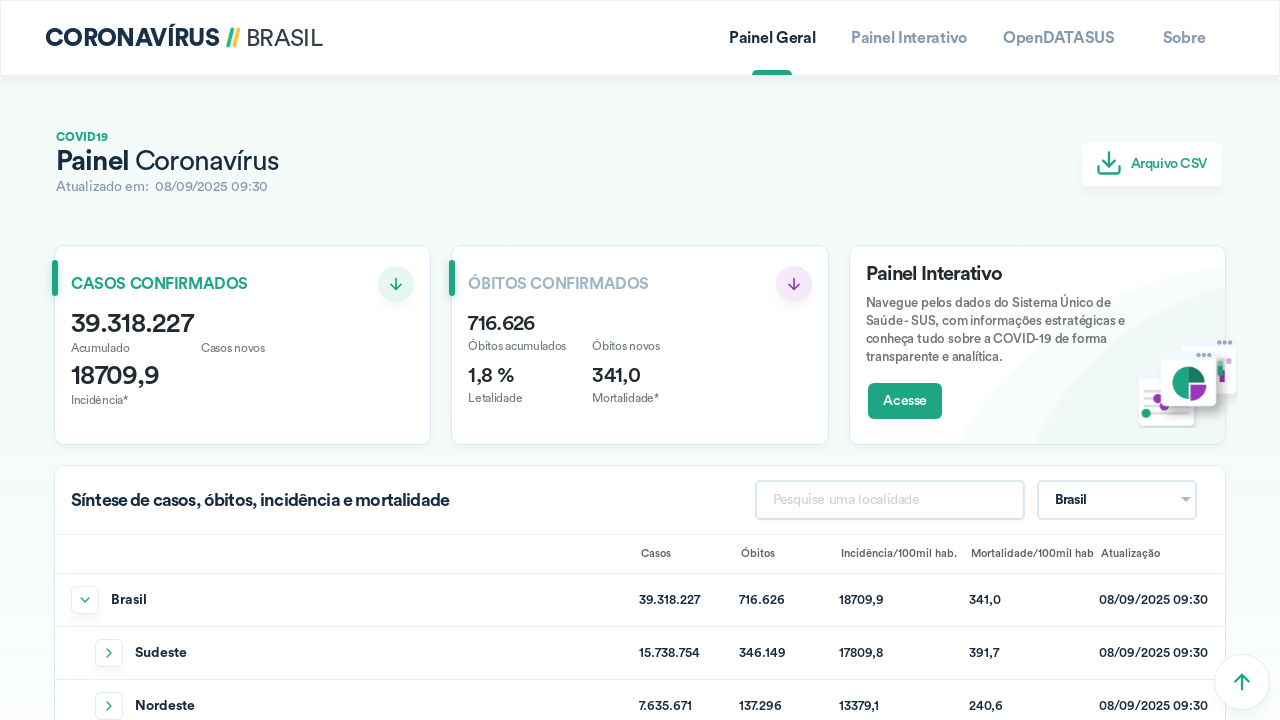

Clicked the action button (download/export button) on the COVID-19 dashboard at (396, 284) on ion-button.btn-outline
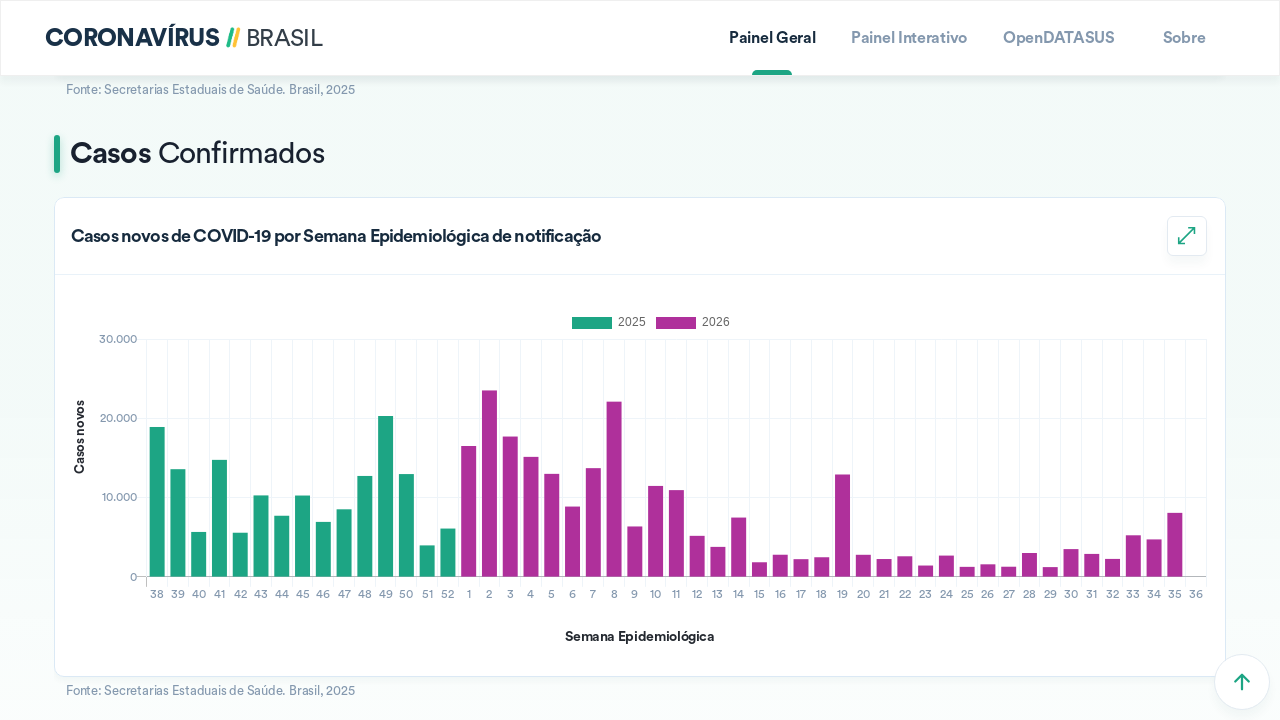

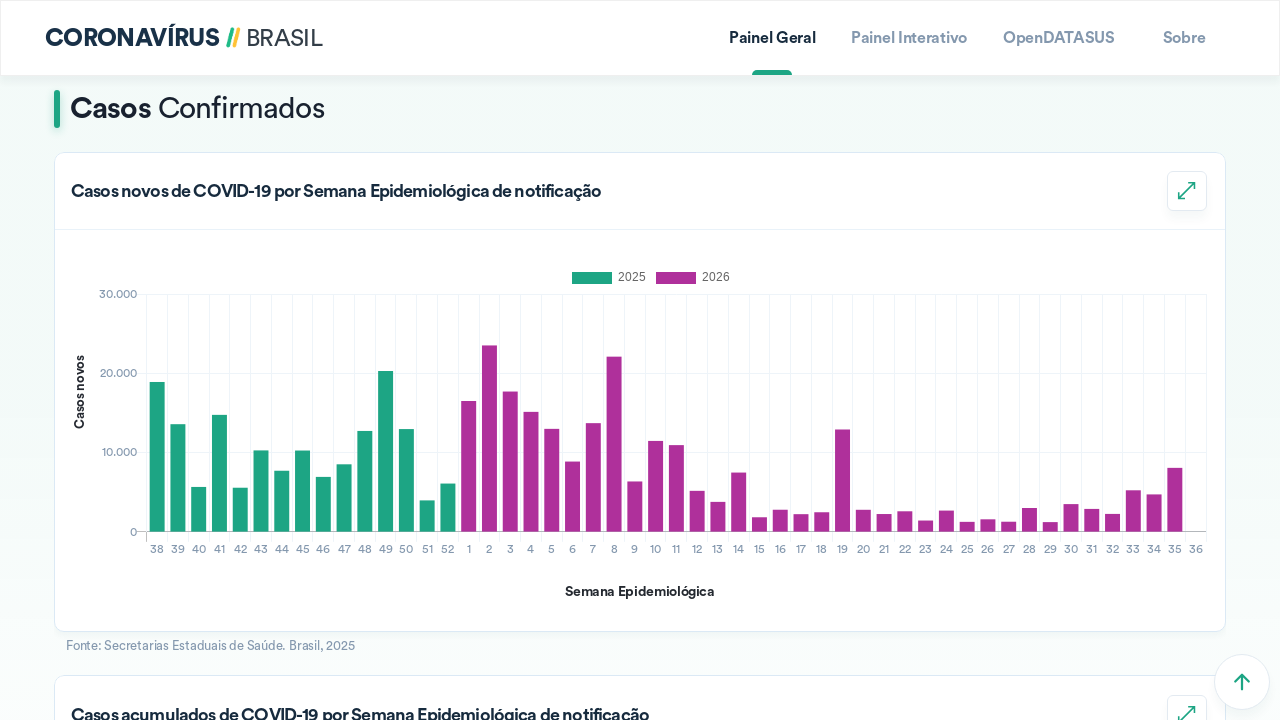